Tests RedBus search functionality by entering source city (Kakinada), destination city (Hyderabad), and opening the date picker for travel date selection.

Starting URL: https://www.redbus.com/

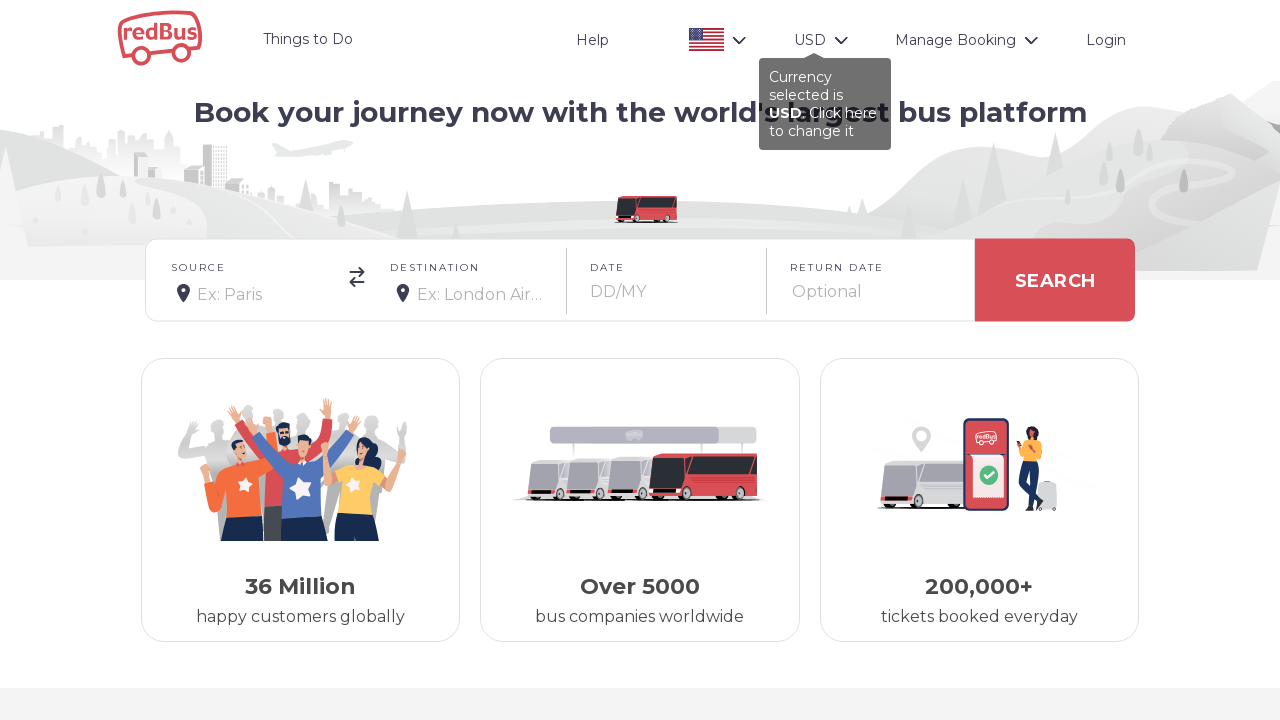

Filled source city field with 'kakinada' on #src
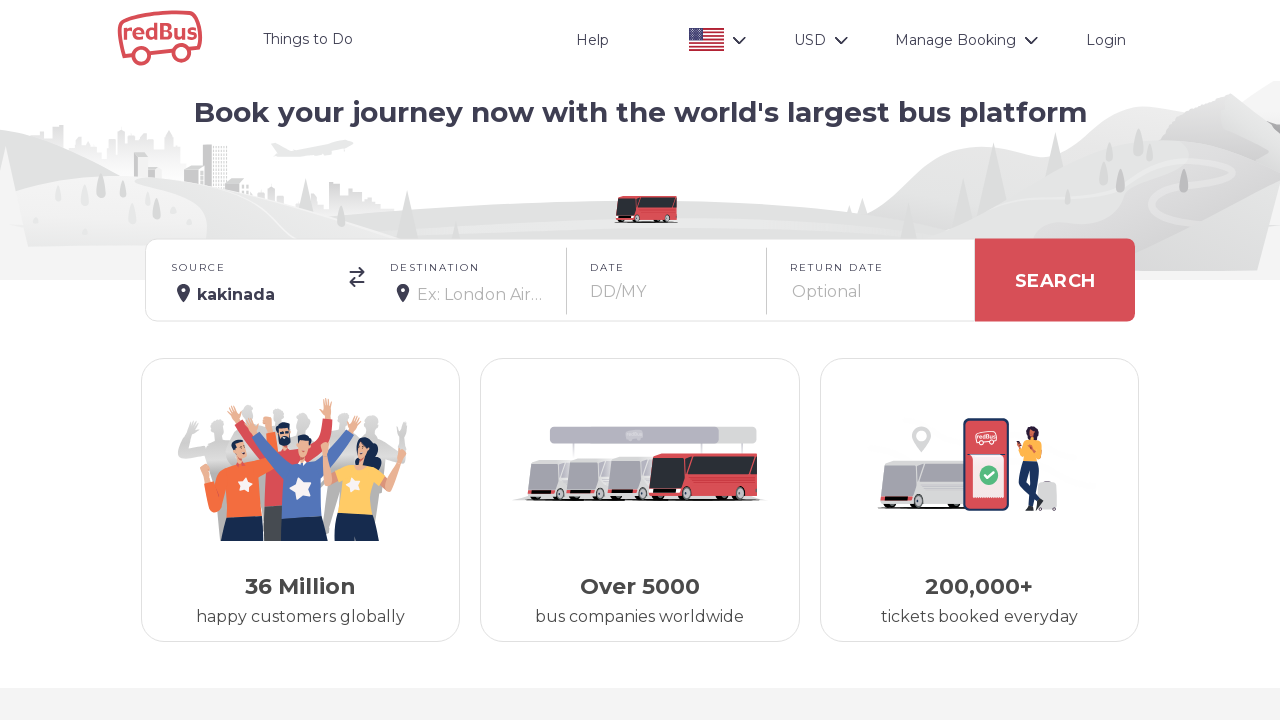

Filled destination city field with 'hydrabad' on #dest
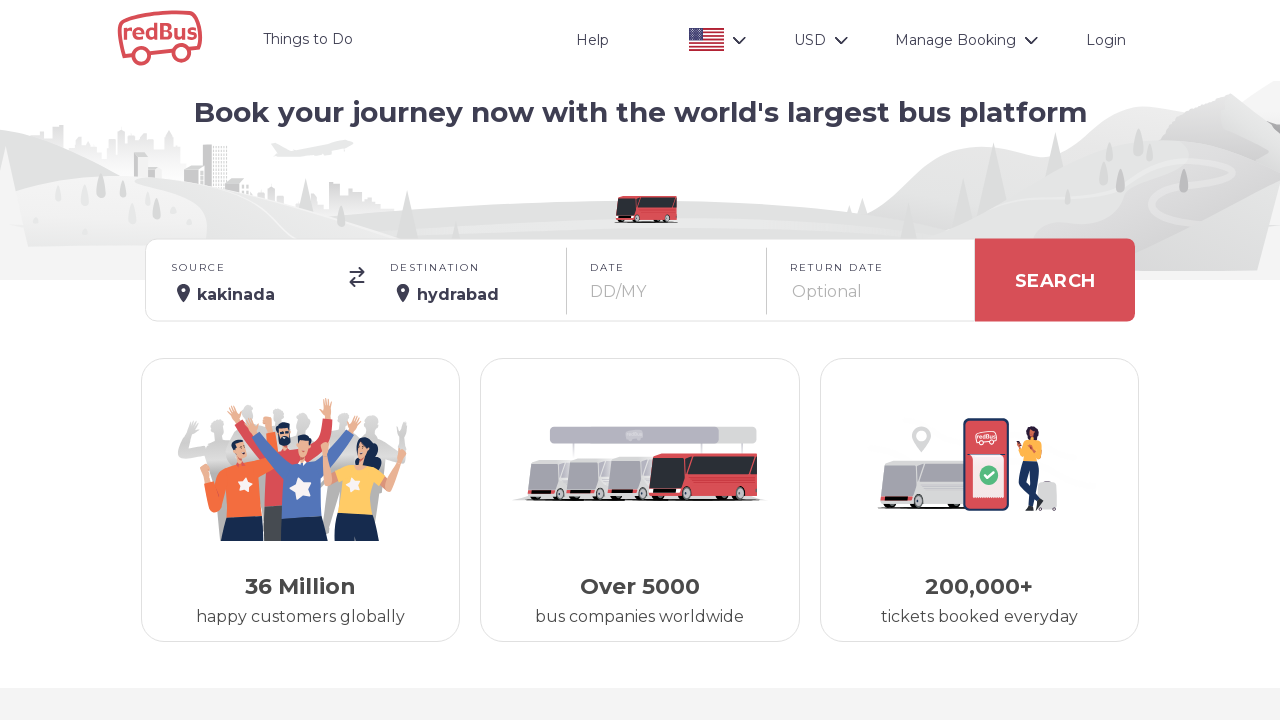

Clicked on date picker to open calendar for travel date selection at (669, 292) on #onward_cal
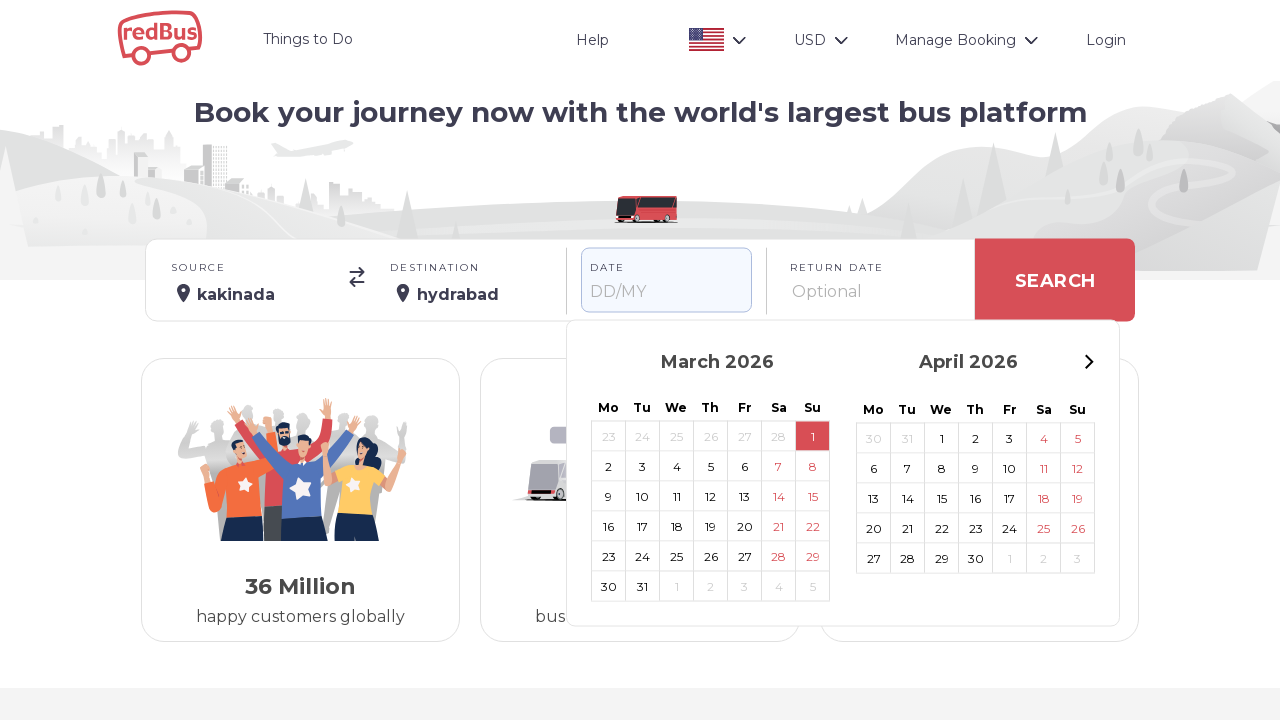

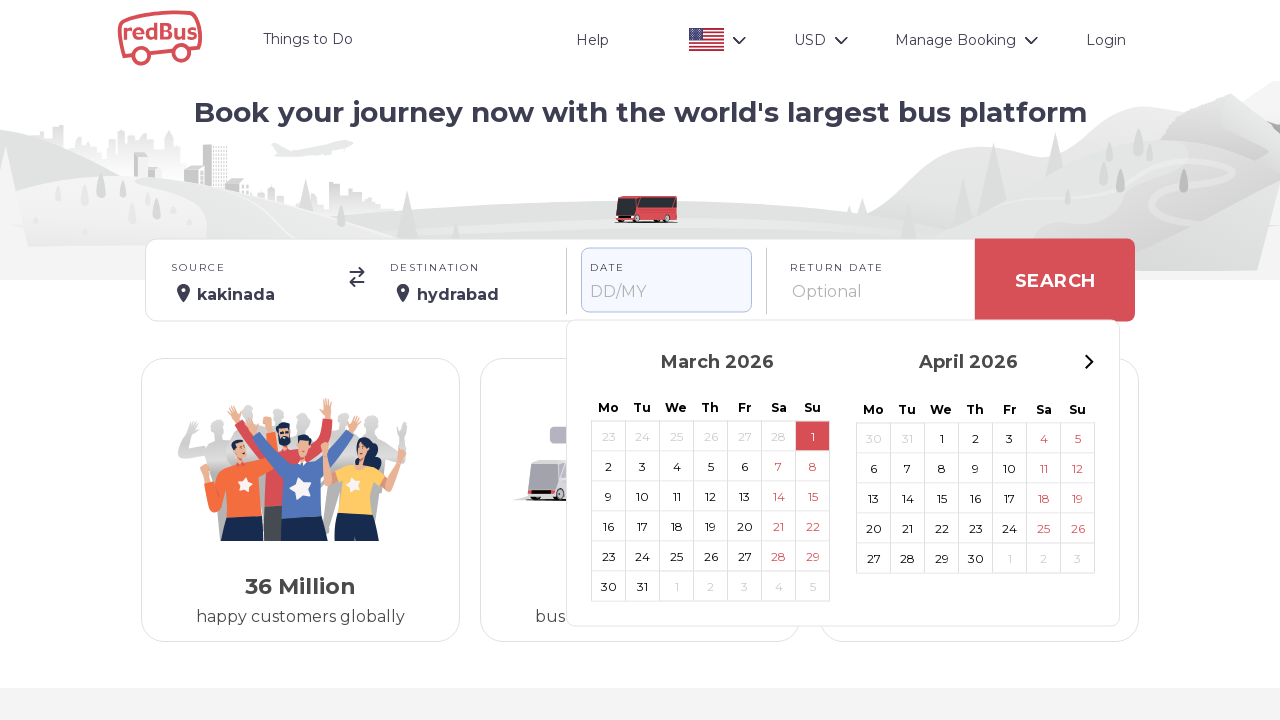